Demonstrates right-click (context menu) functionality on a webpage by performing a context click action on the HTML element.

Starting URL: http://greenstech.in/selenium-course-content.html

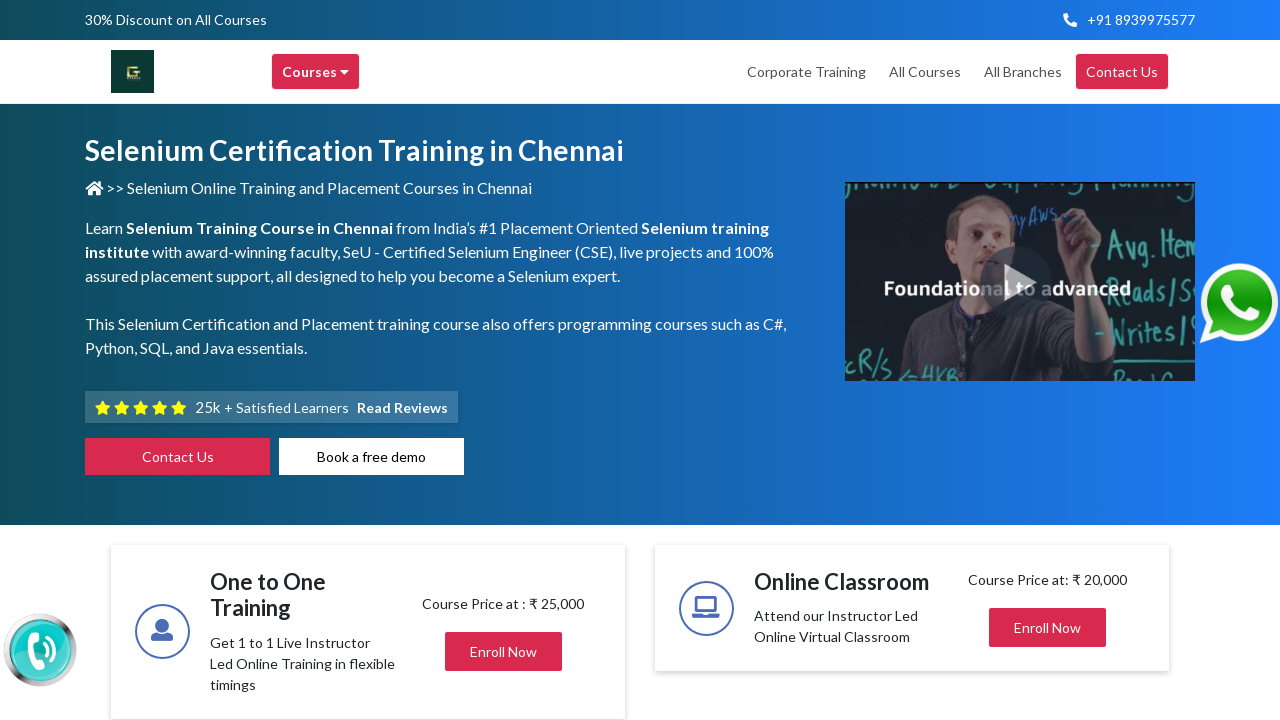

Waited for page to load (domcontentloaded)
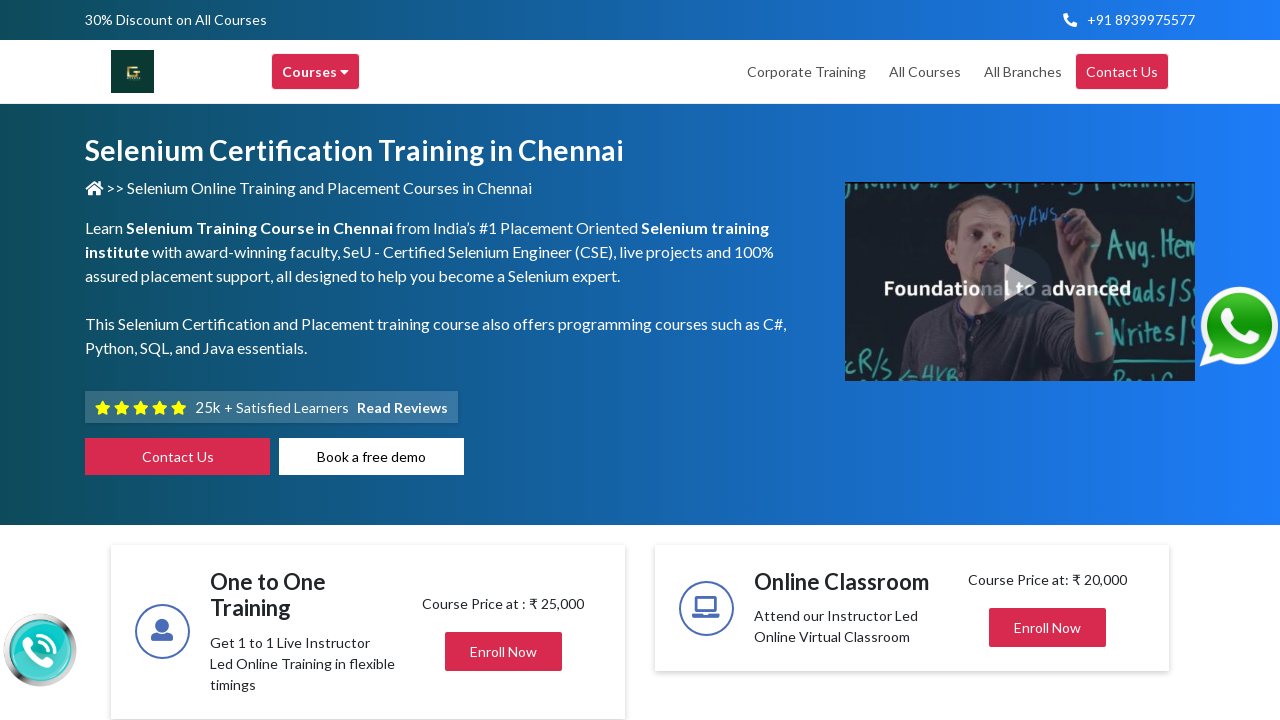

Performed right-click (context menu) on HTML element at (640, 360) on html
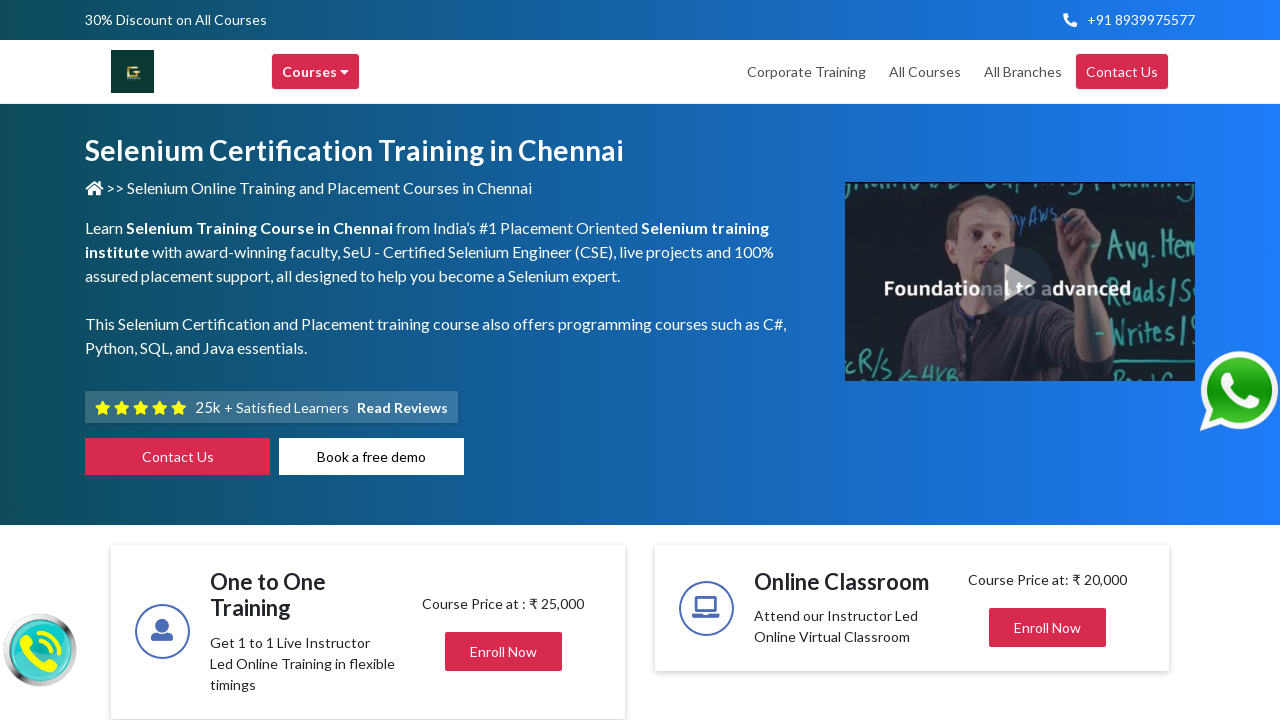

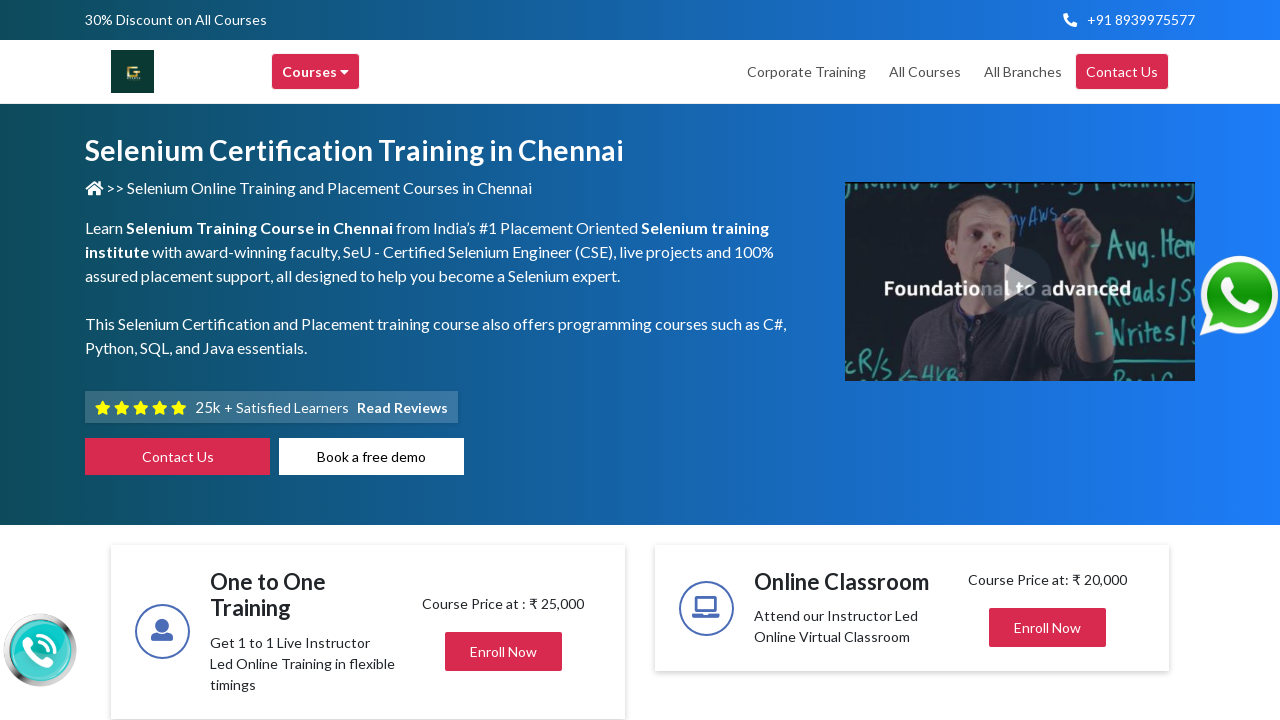